Tests radio button functionality by finding and clicking a specific radio button option based on its name attribute and id value

Starting URL: https://practice.cydeo.com/radio_buttons

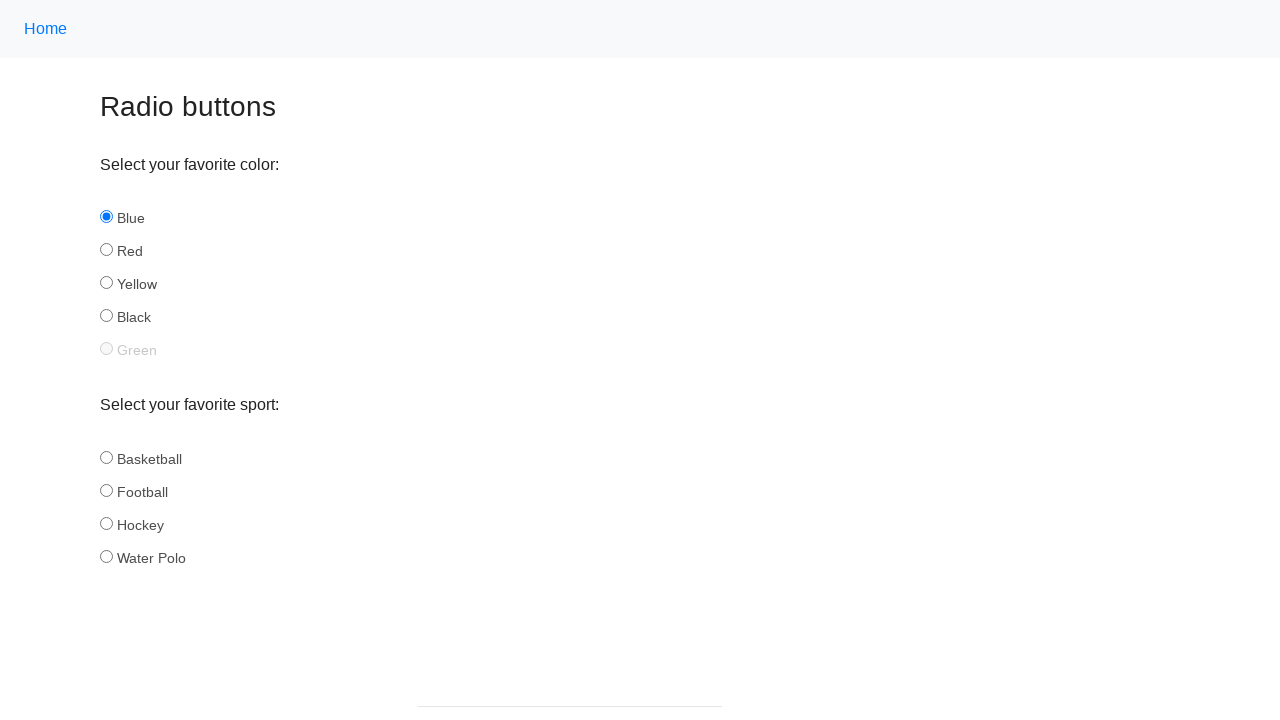

Located all radio buttons with name='sport'
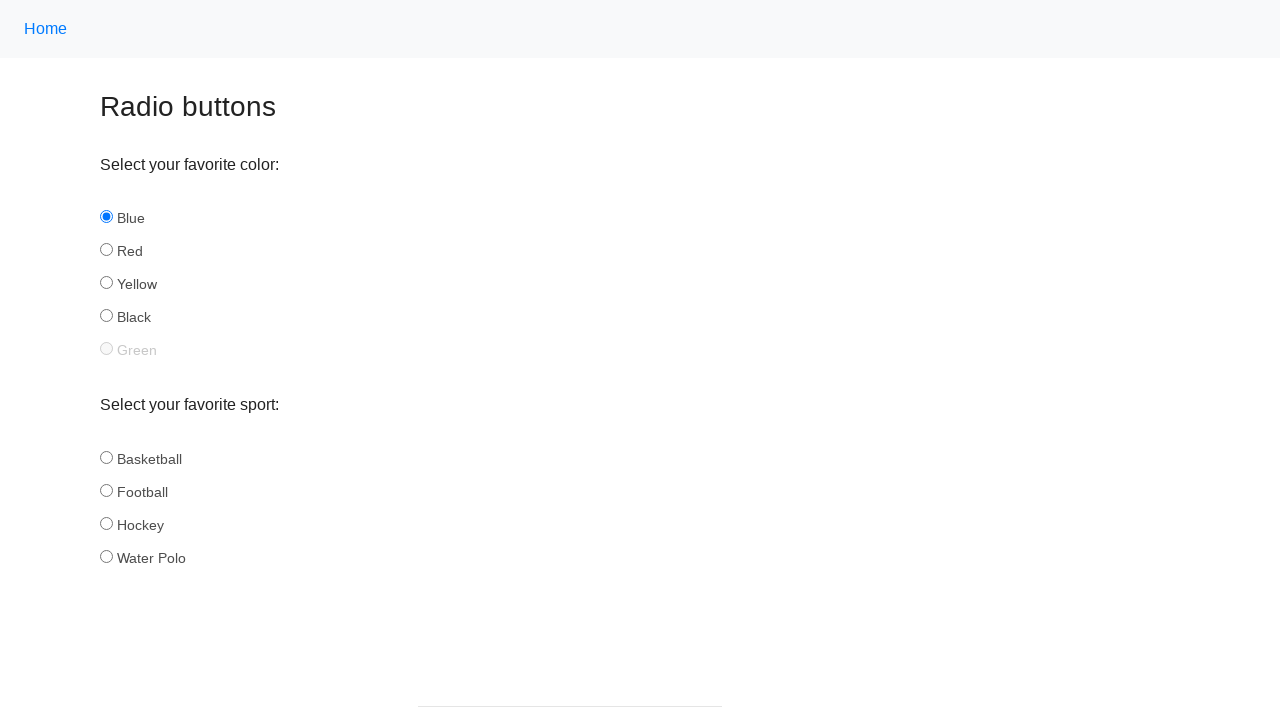

Clicked radio button with id='hockey' at (106, 523) on input[name="sport"] >> nth=2
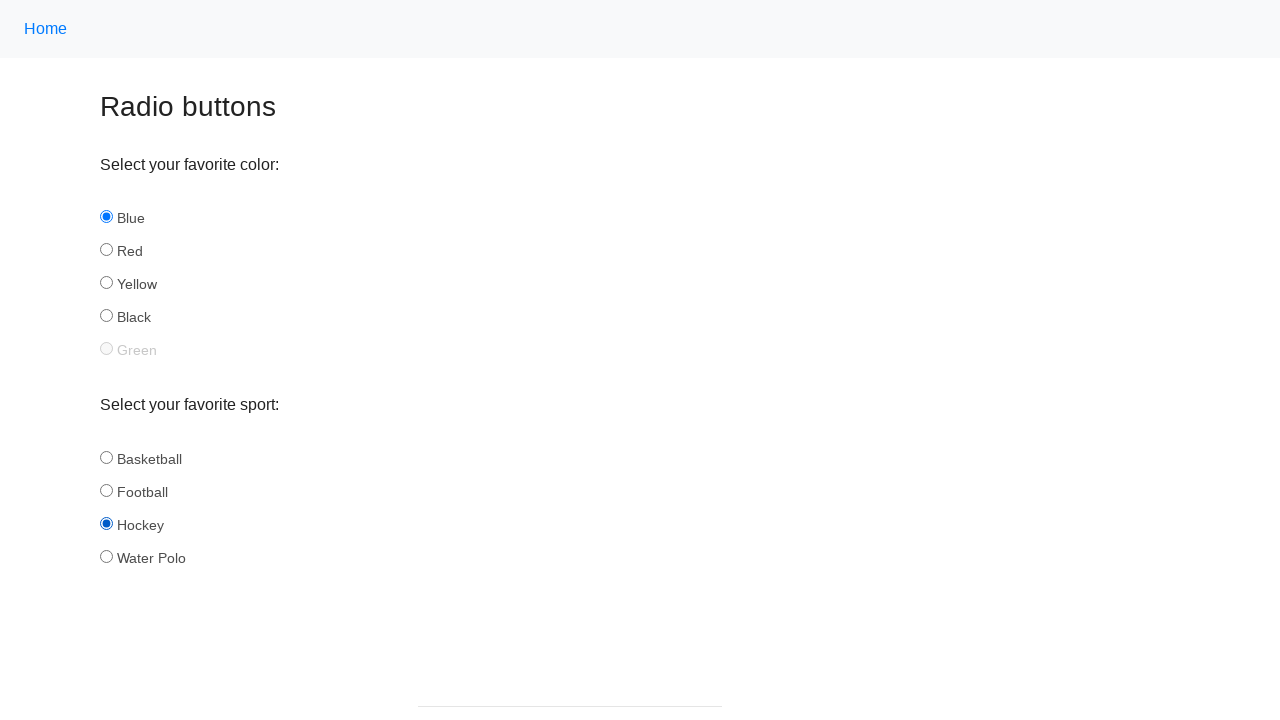

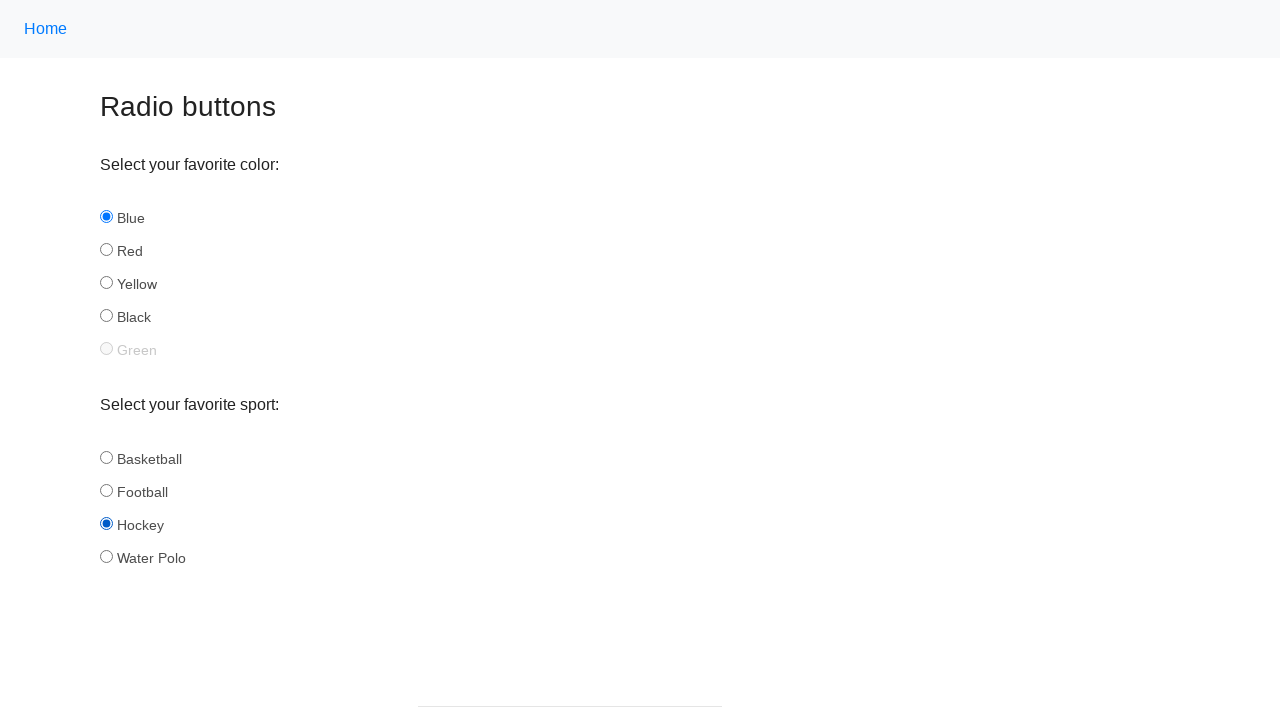